Tests a registration form by filling in first name, last name, and email fields, then submitting the form and verifying the success message appears.

Starting URL: http://suninjuly.github.io/registration1.html

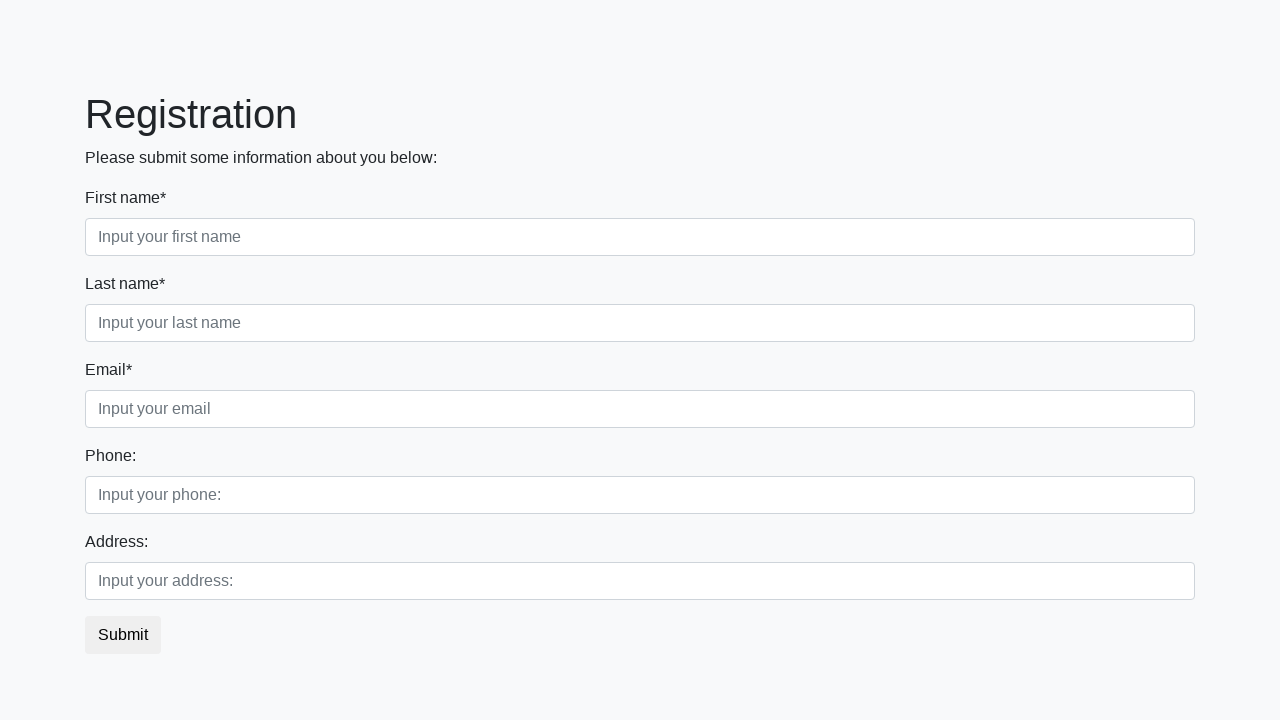

Filled first name field with 'Marcus' on input[placeholder*='Input your first name']
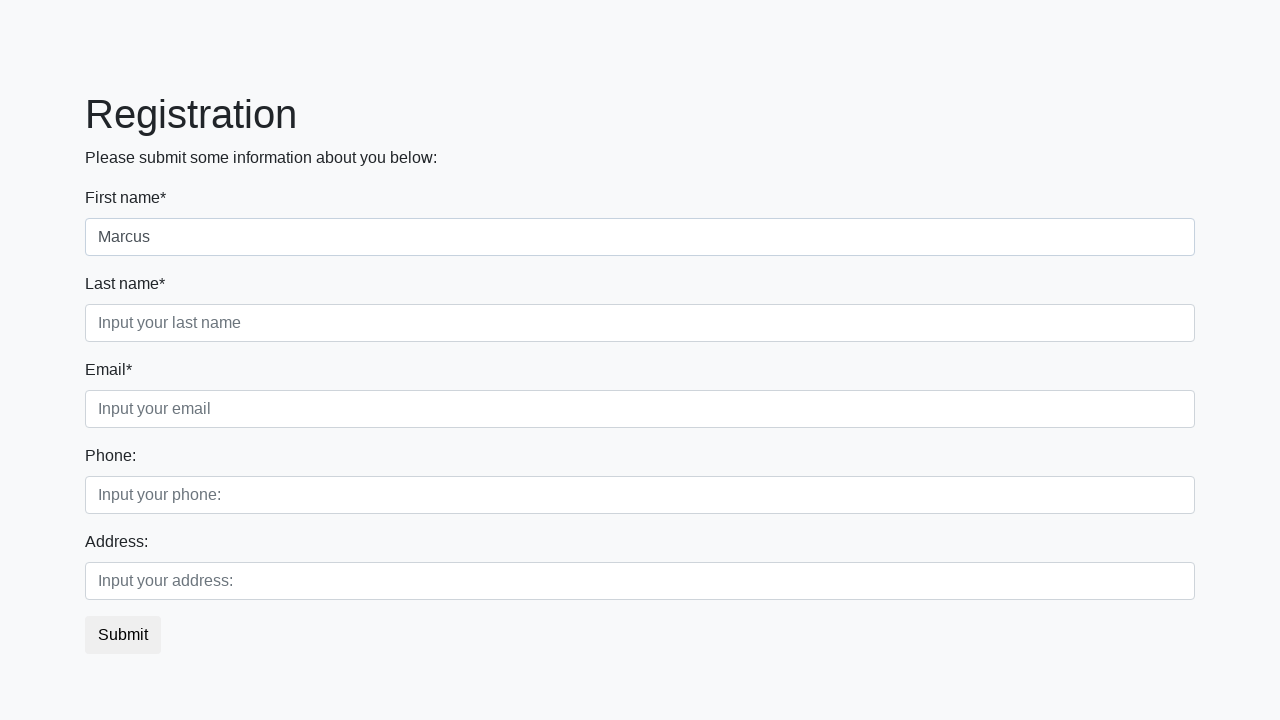

Filled last name field with 'Thompson' on input[placeholder*='Input your last name']
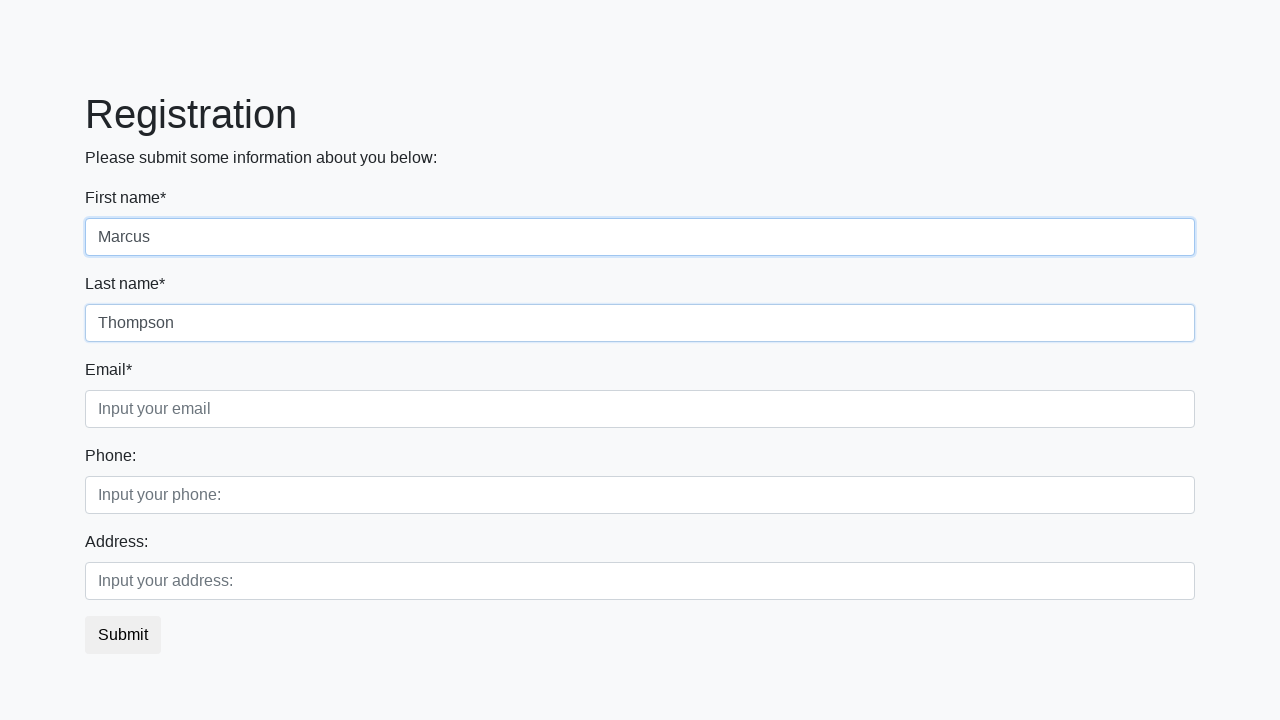

Filled email field with 'marcus.thompson@example.com' on input[placeholder*='Input your email']
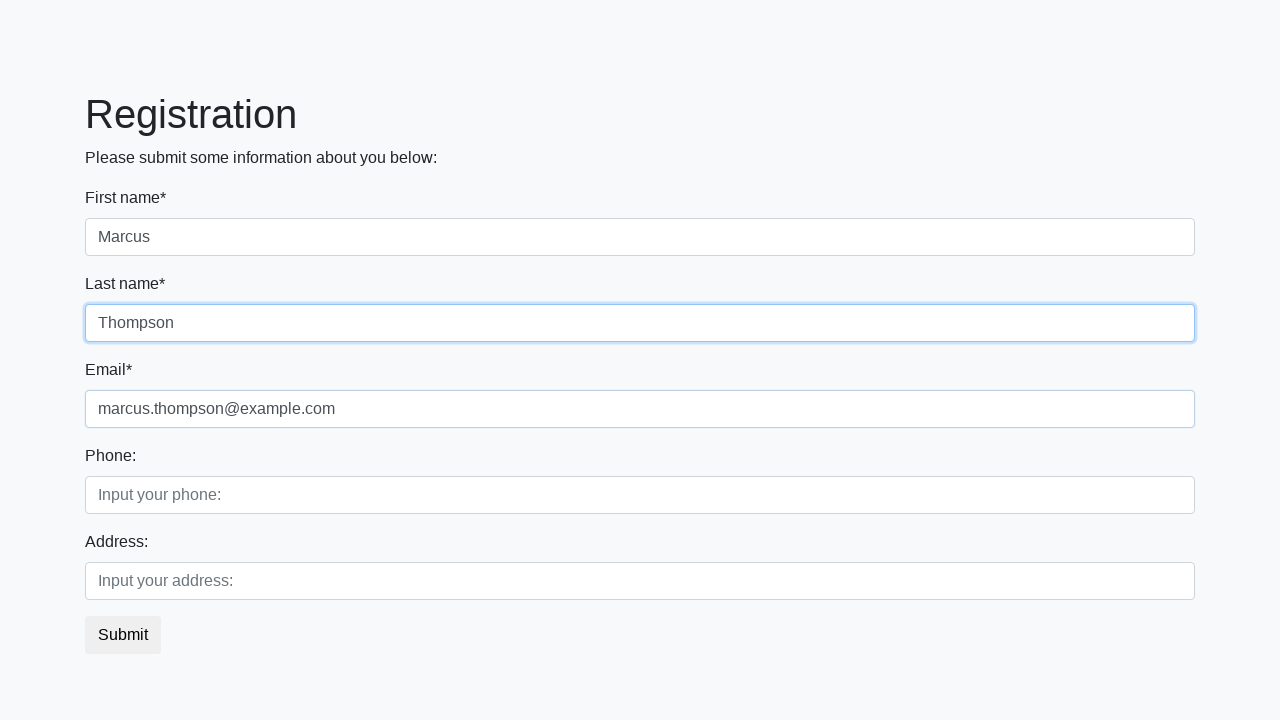

Clicked the submit button at (123, 635) on .btn-default
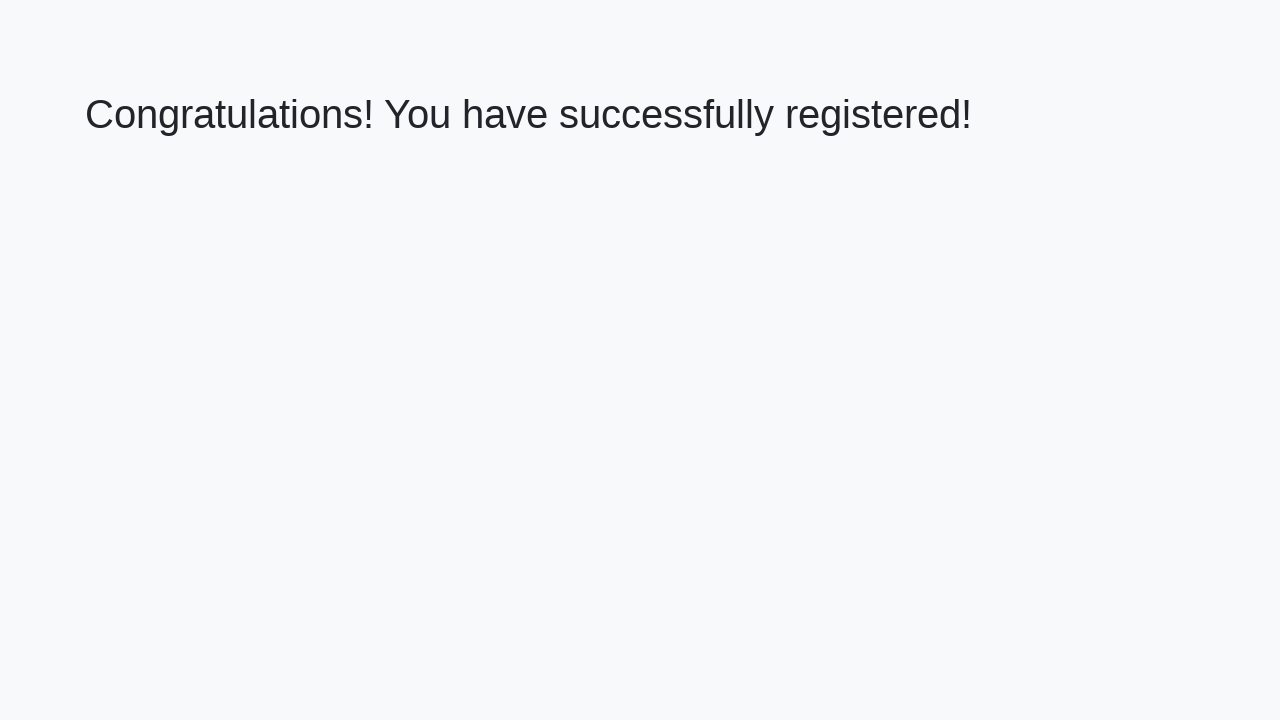

Success message heading loaded
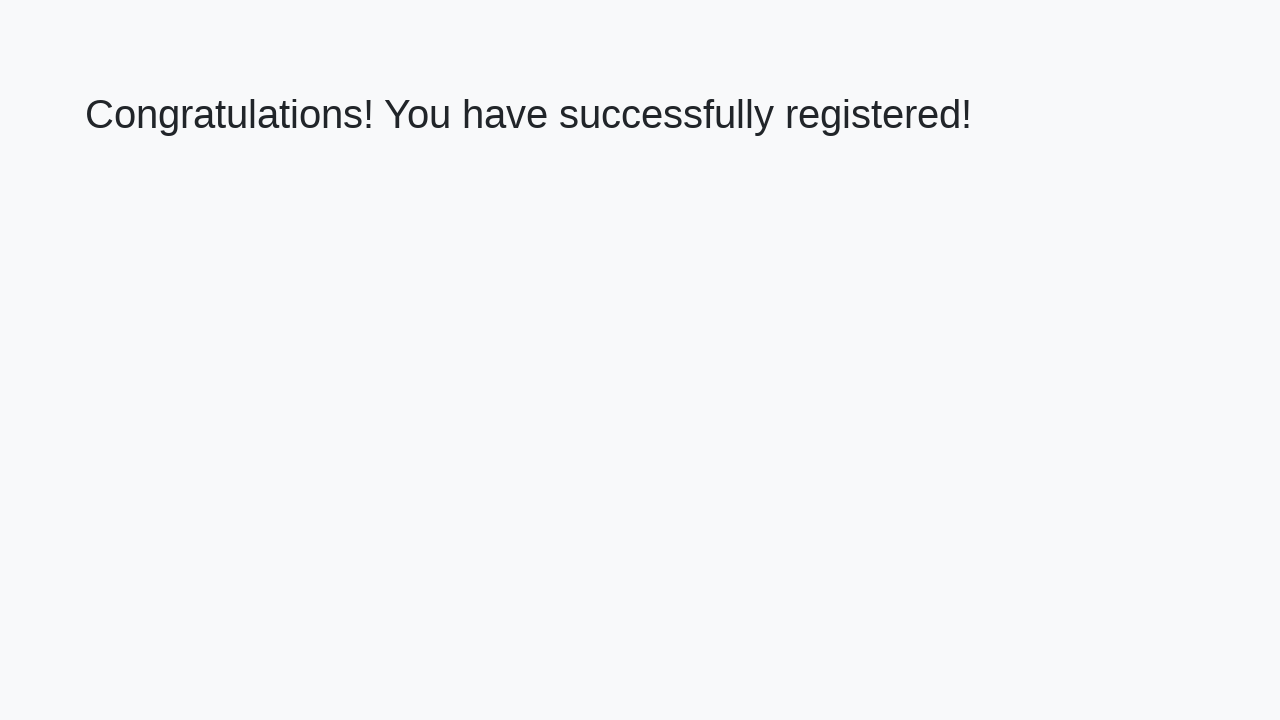

Retrieved success message text
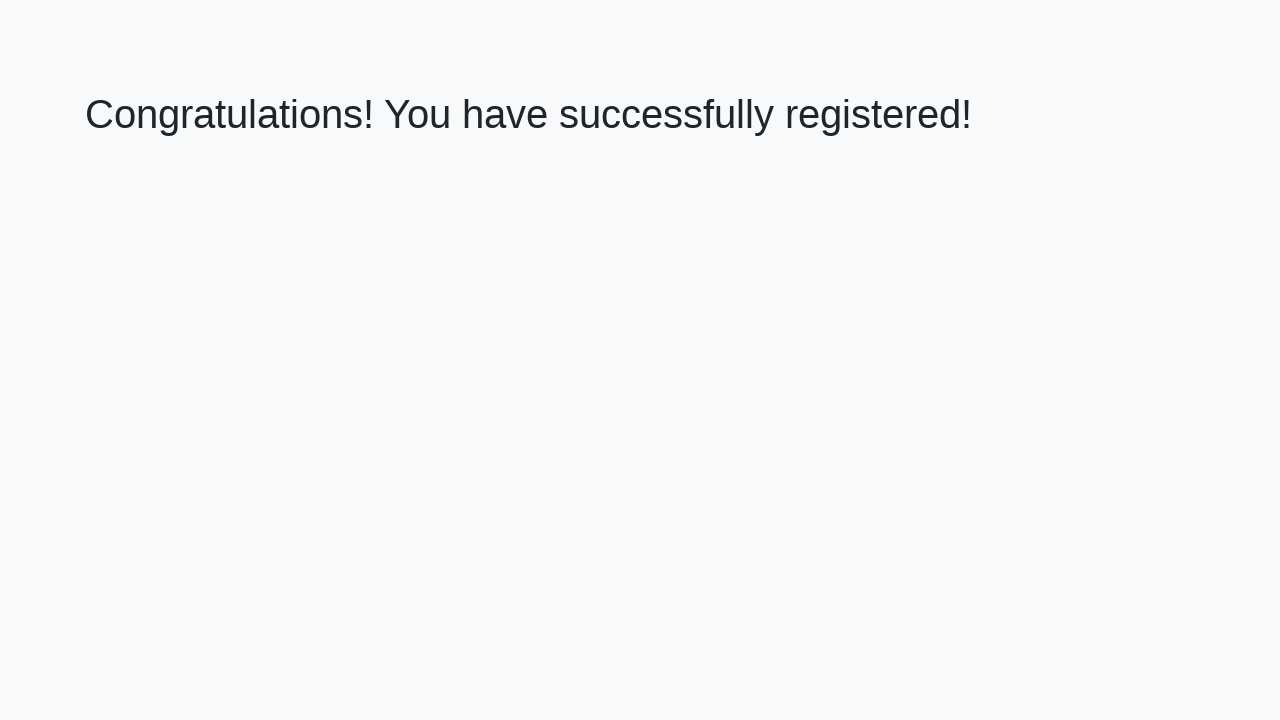

Verified success message: 'Congratulations! You have successfully registered!'
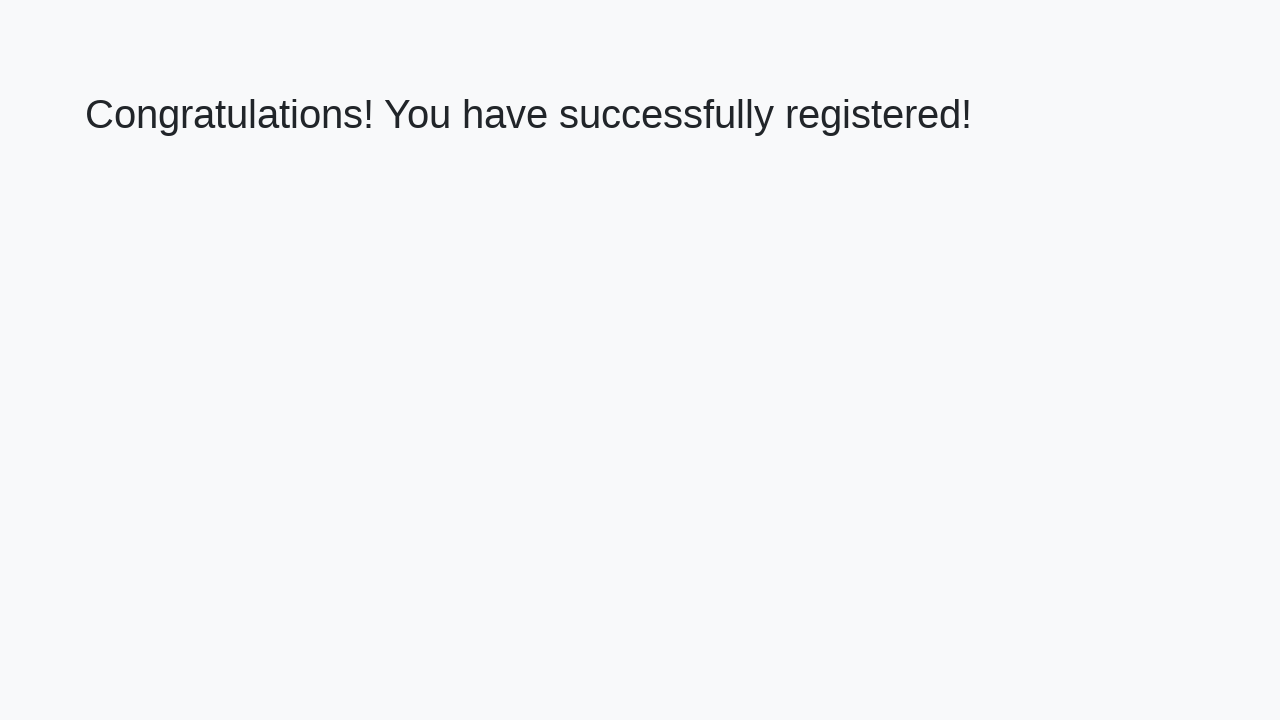

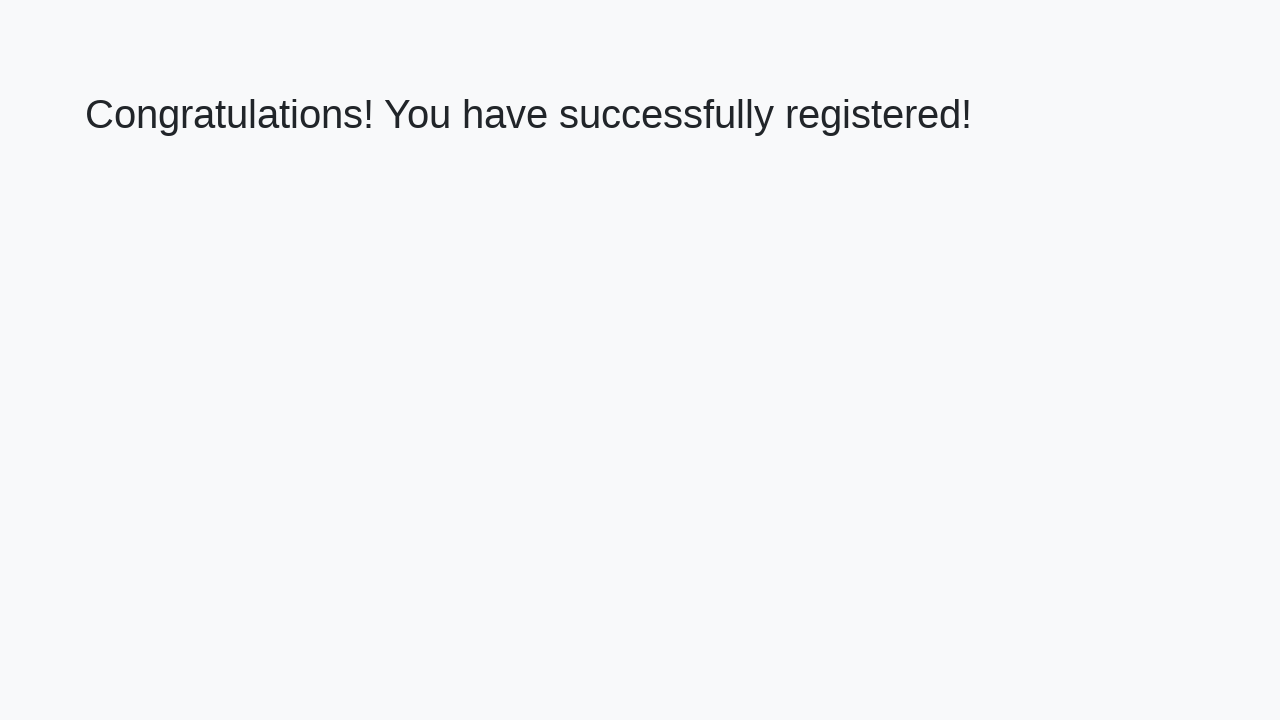